Navigates to NY DPS energy offer search page for a specific zipcode, accepts the agreement overlay by scrolling and clicking accept, then dismisses a summary popup to view the main content.

Starting URL: http://documents.dps.ny.gov/PTC/zipcode/10001

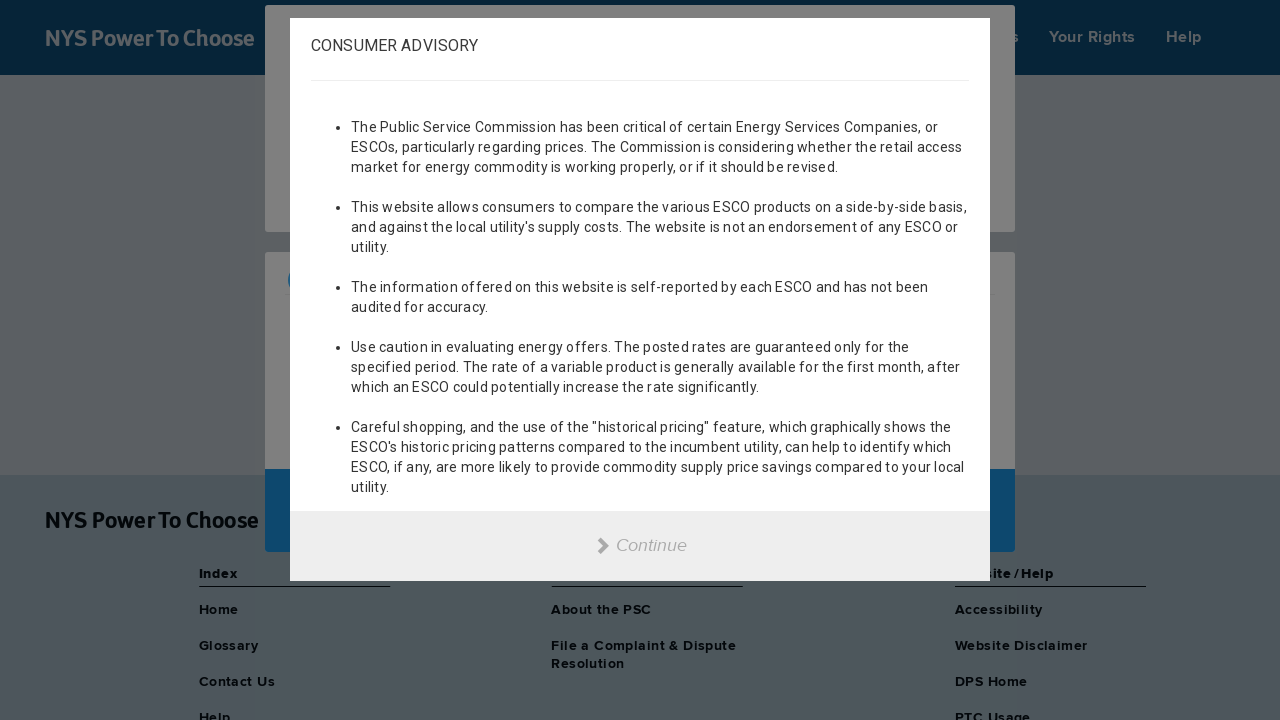

Waited for NY DPS energy offer search page to load
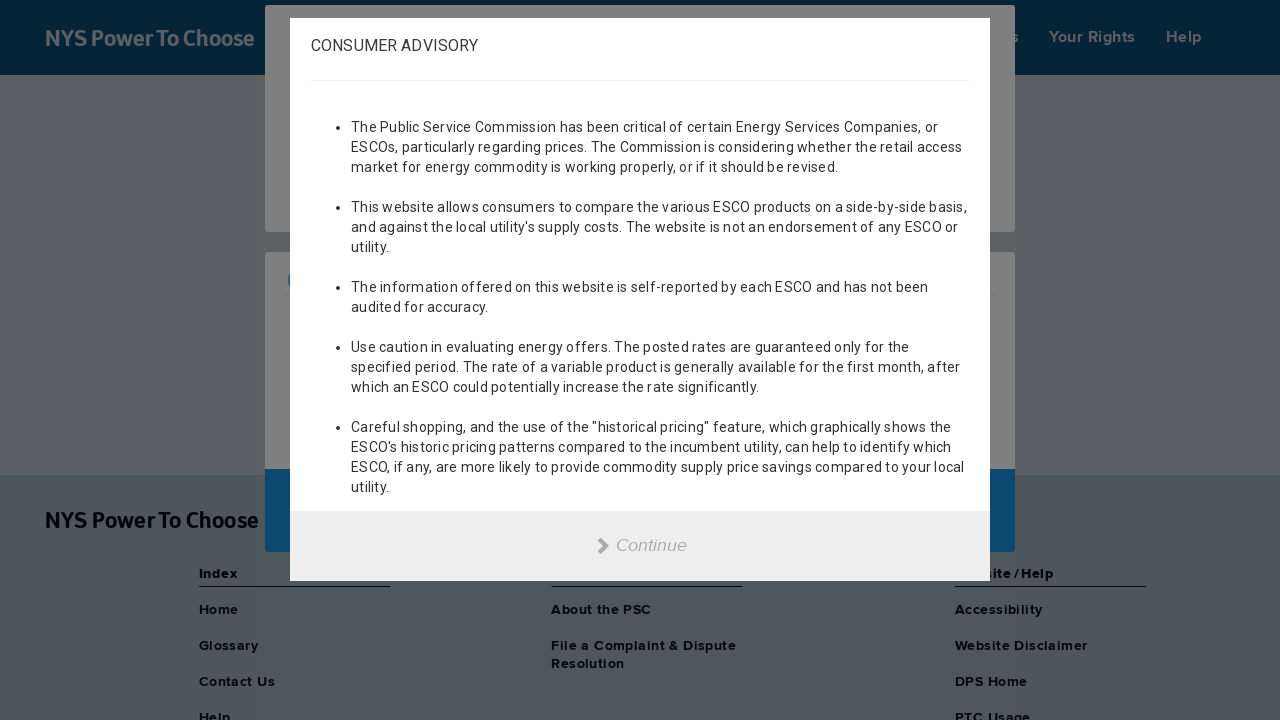

Clicked accept button on agreement overlay at (640, 546) on xpath=//*[@id="acceptOverlay"]
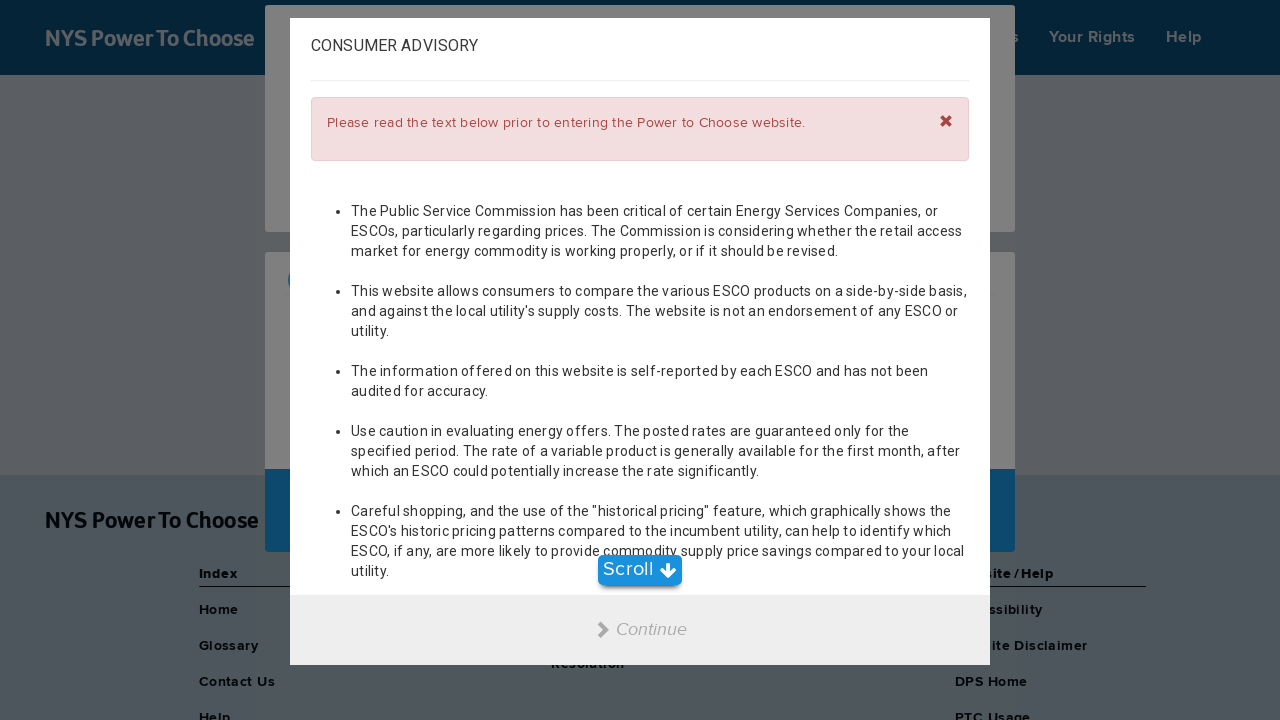

Waited for overlay interaction to complete
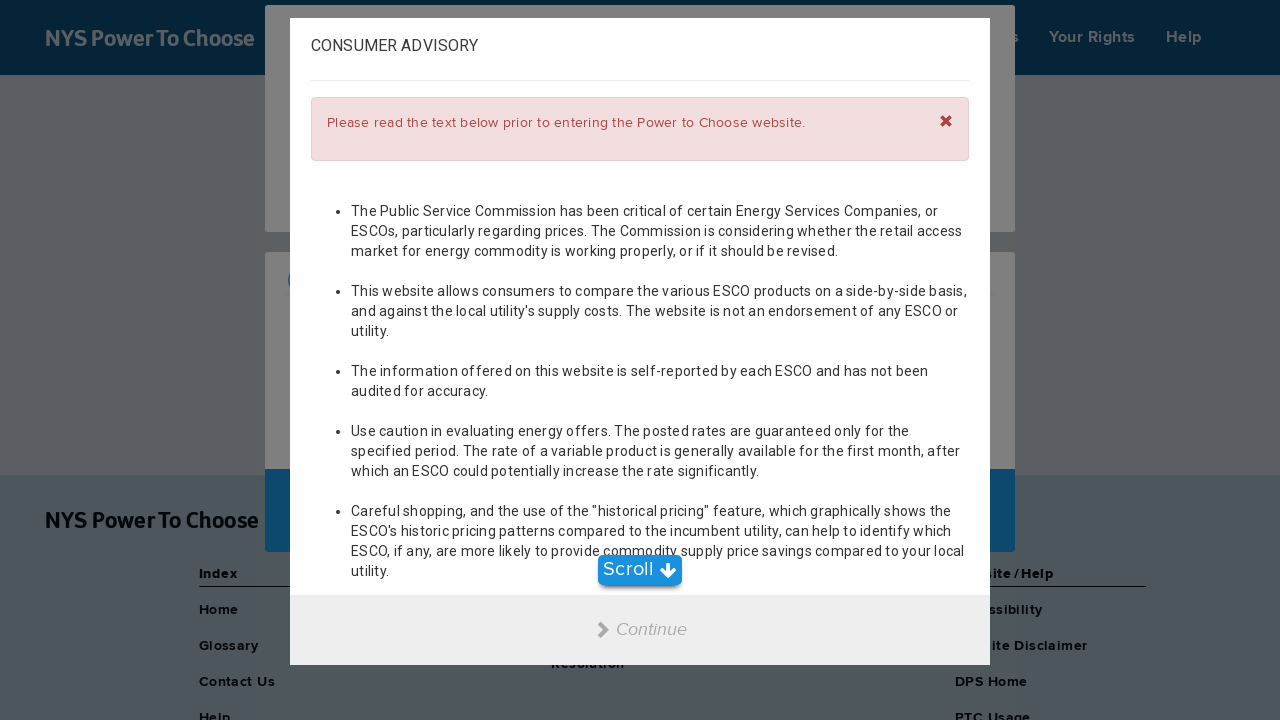

Clicked scroll down button to view agreement text at (640, 570) on xpath=//*[@id="scrollDown"]
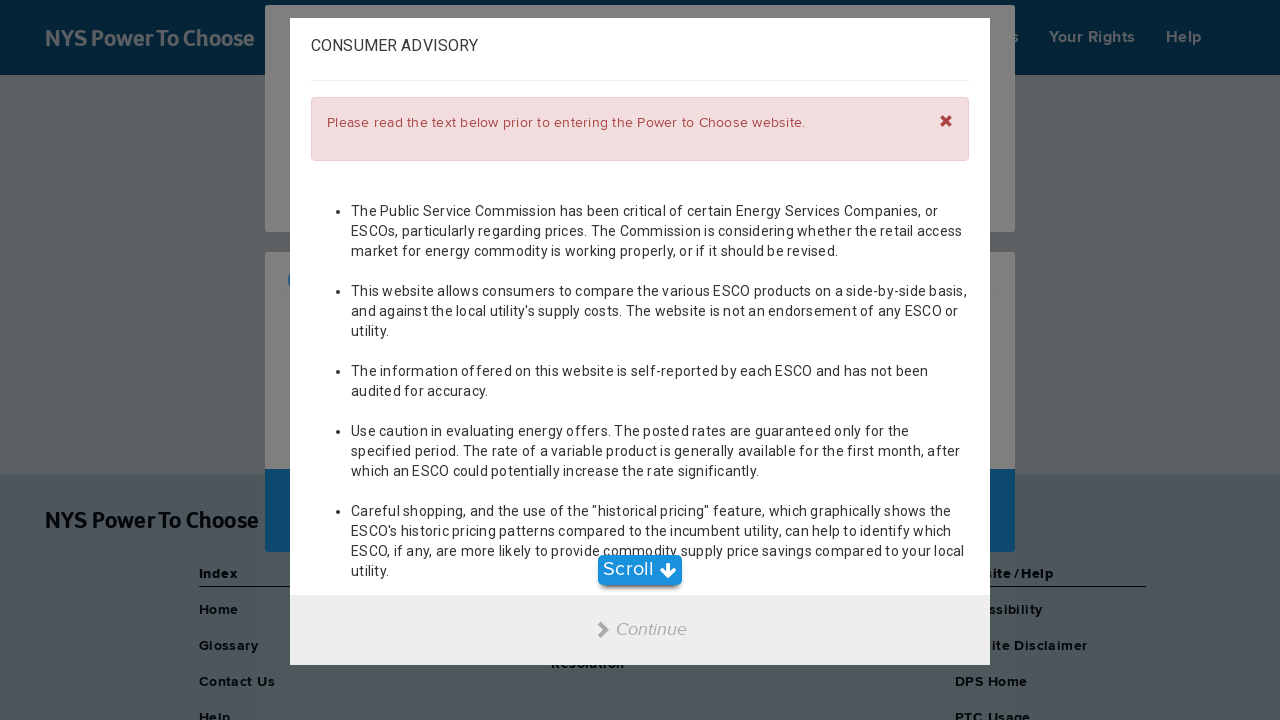

Waited for scroll action to complete
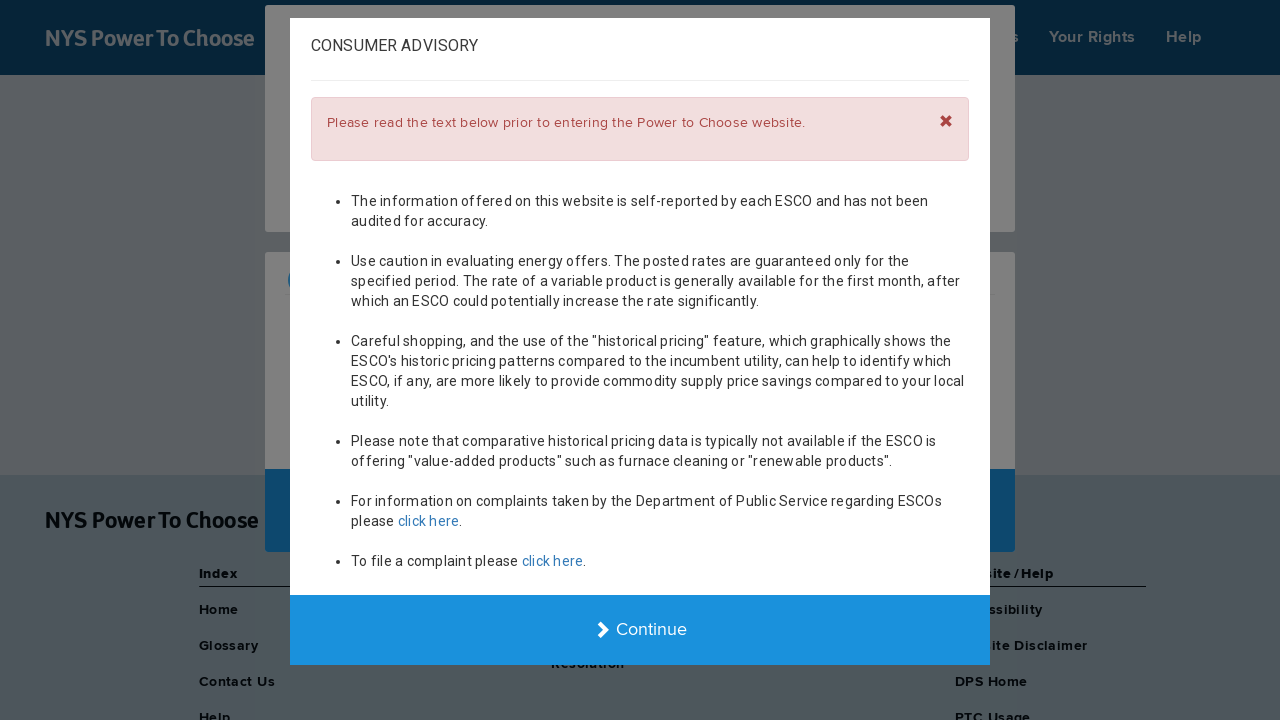

Clicked accept button again to confirm agreement at (640, 630) on xpath=//*[@id="acceptOverlay"]
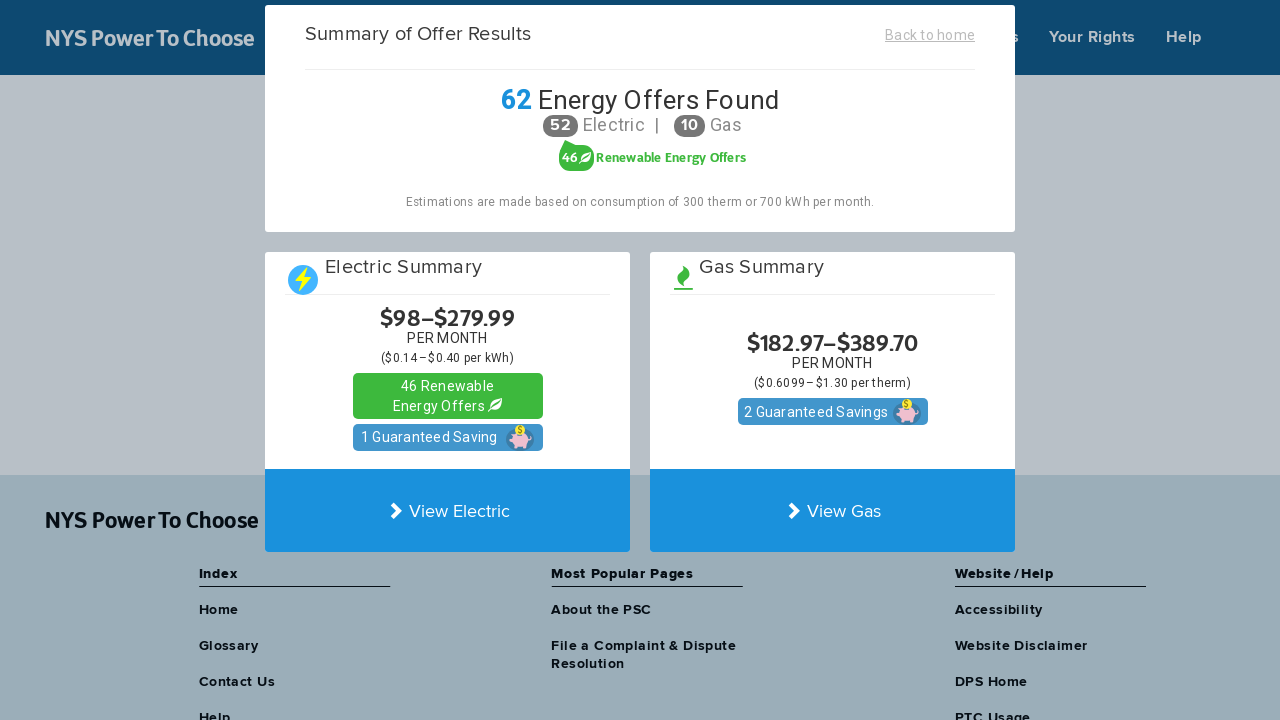

Waited for agreement acceptance to process
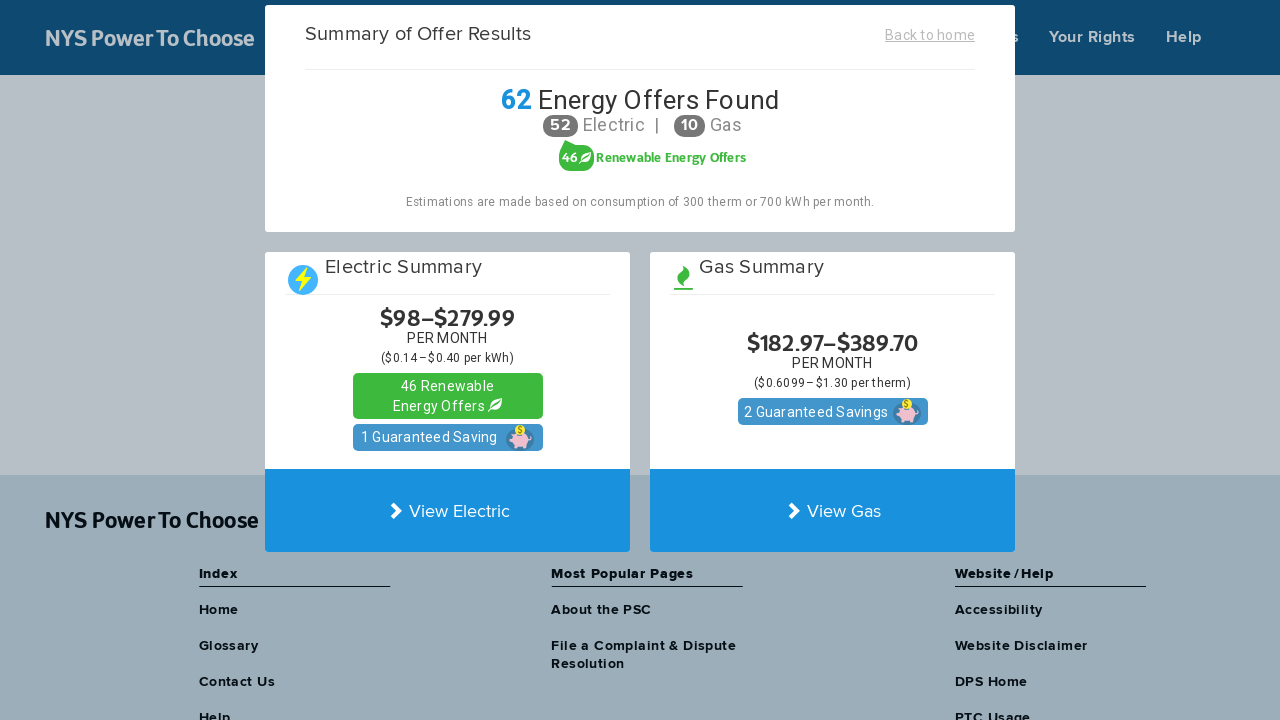

Closed offer summary popup at (448, 510) on app-root offer-search-component div:nth-child(2) offer-summary-popup div div div
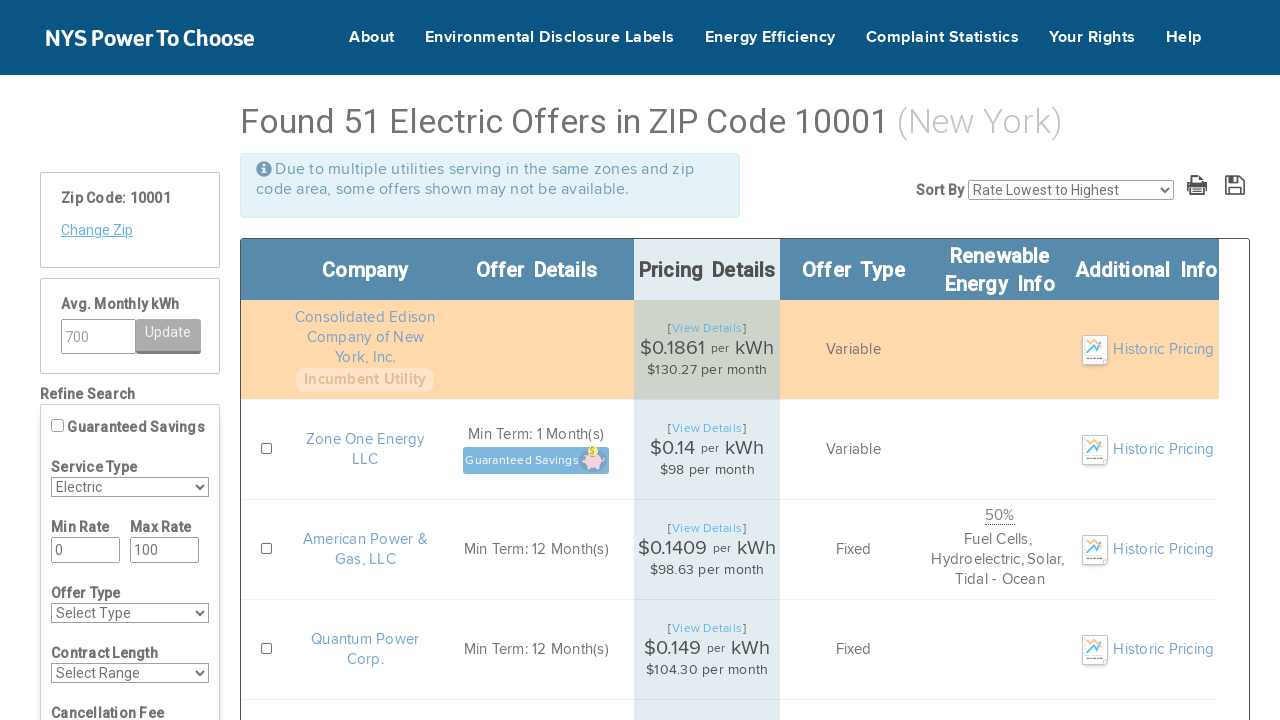

Energy offers for zipcode 10001 are now visible
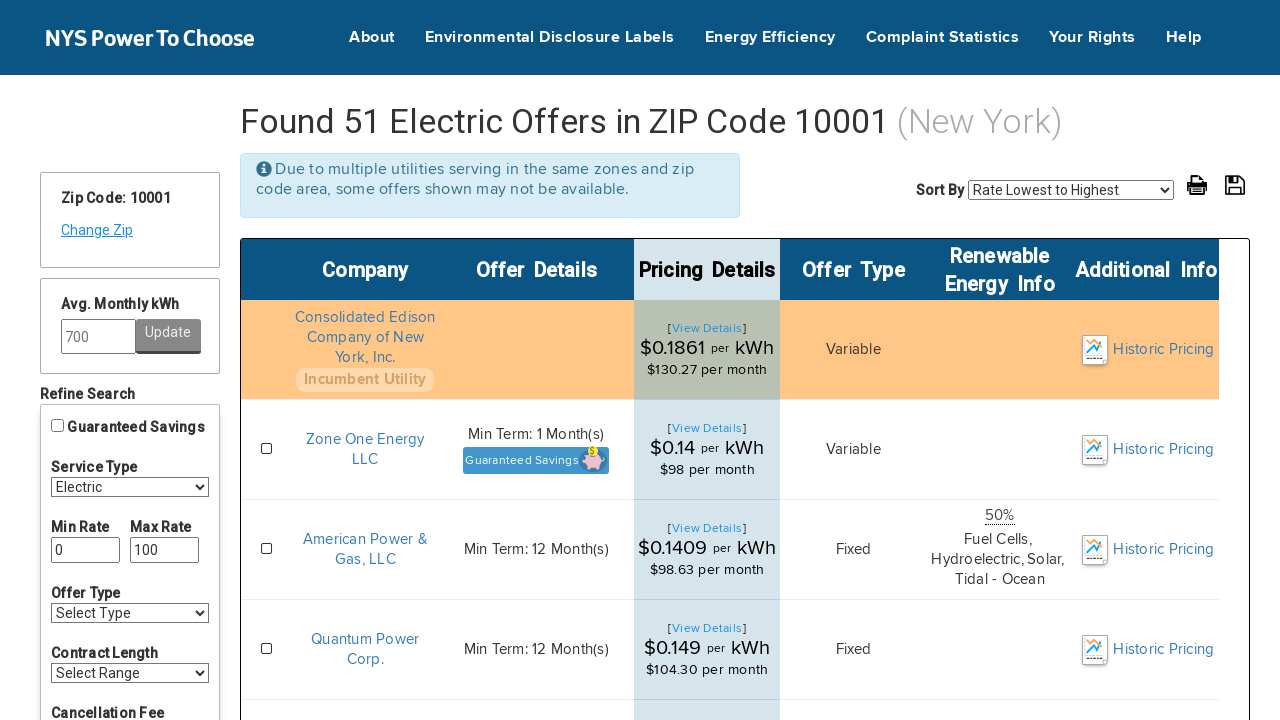

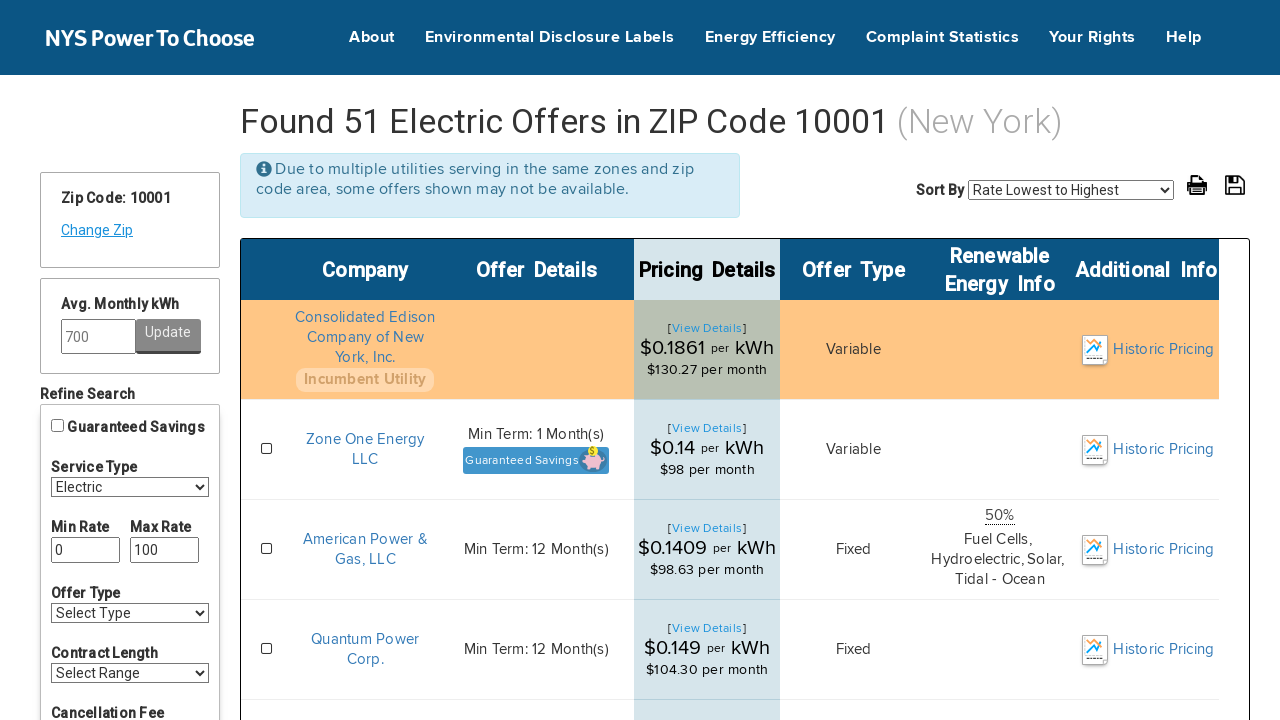